Tests a math calculation form by reading two numbers, calculating their sum, and selecting the result from a dropdown menu

Starting URL: http://suninjuly.github.io/selects1.html

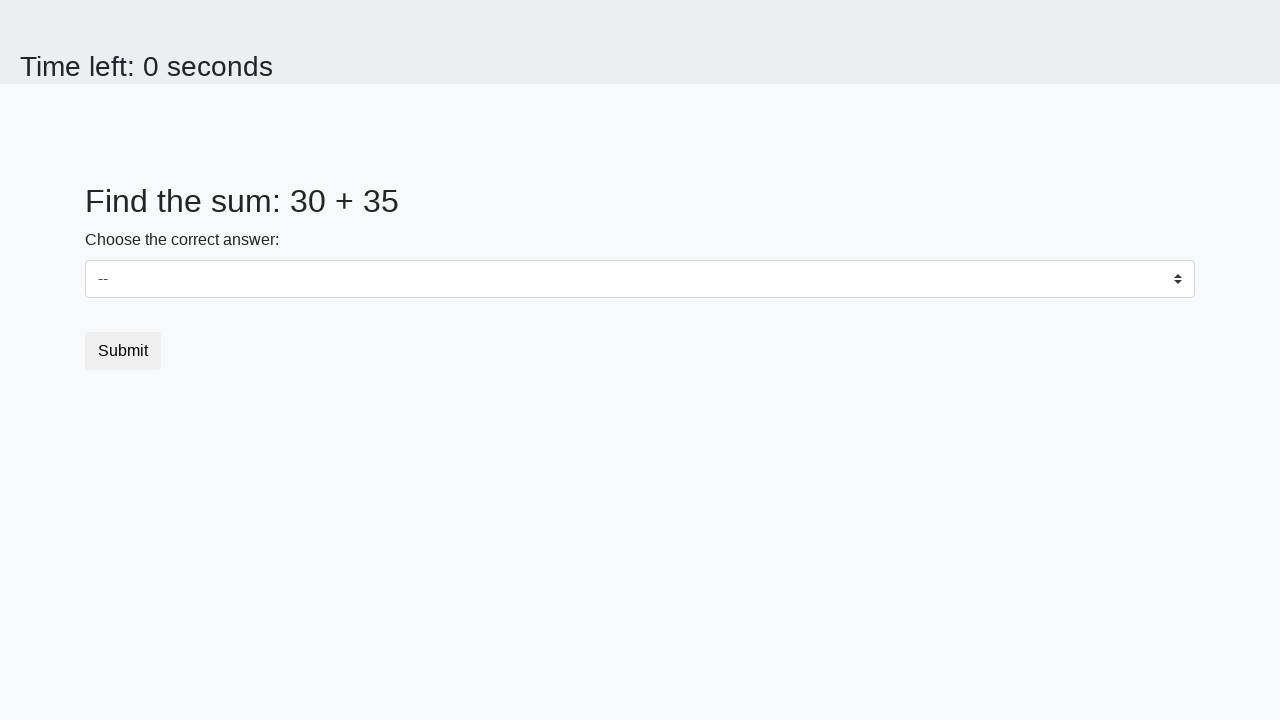

Located first number element (#num1)
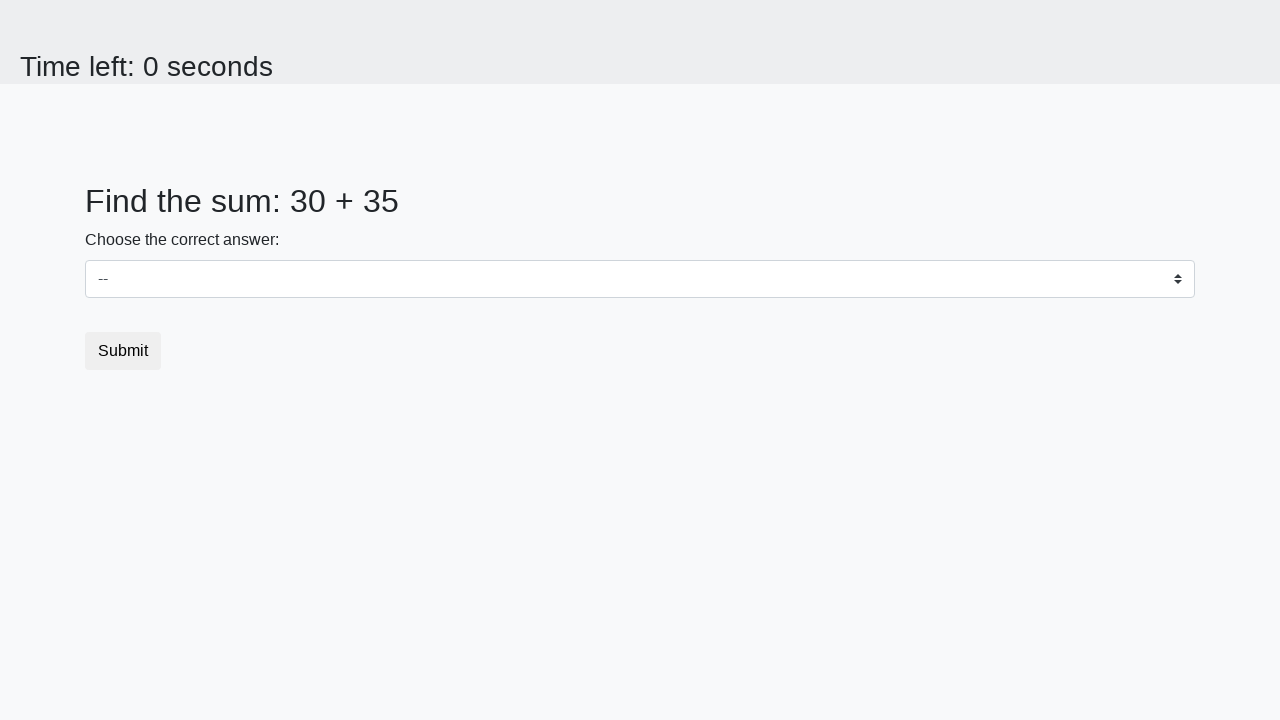

Retrieved text content from first number element
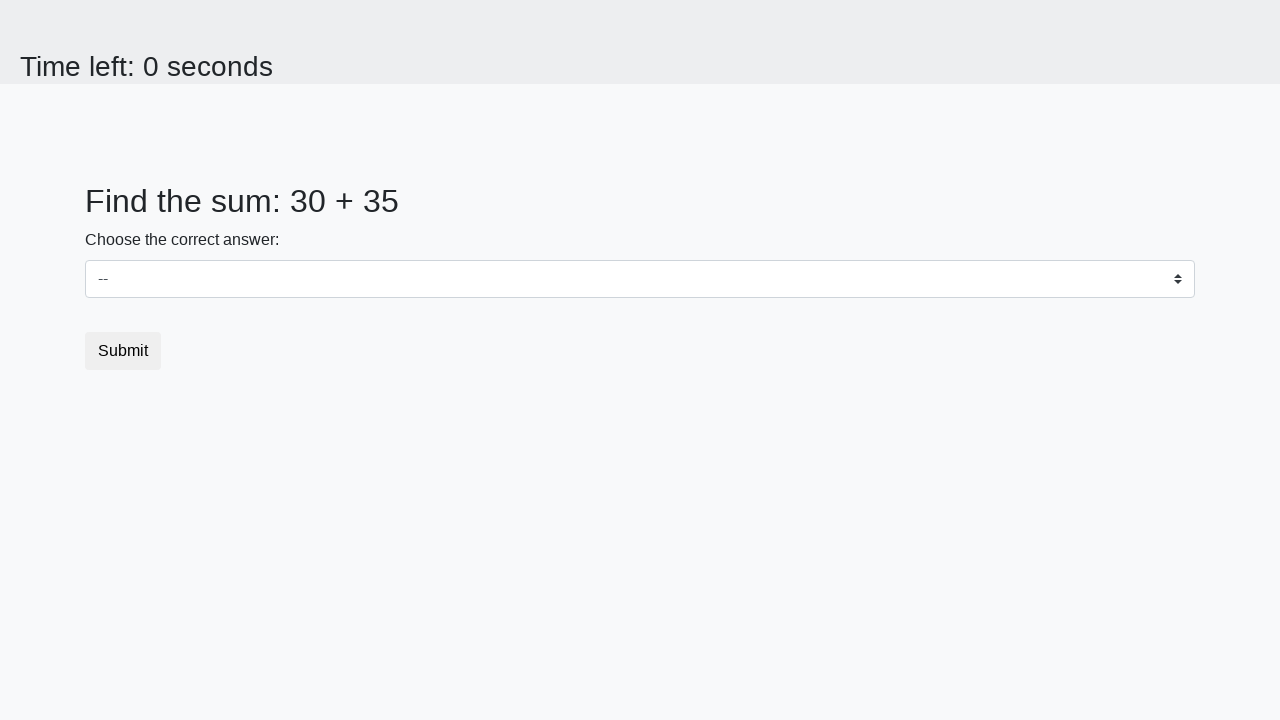

Located second number element (#num2)
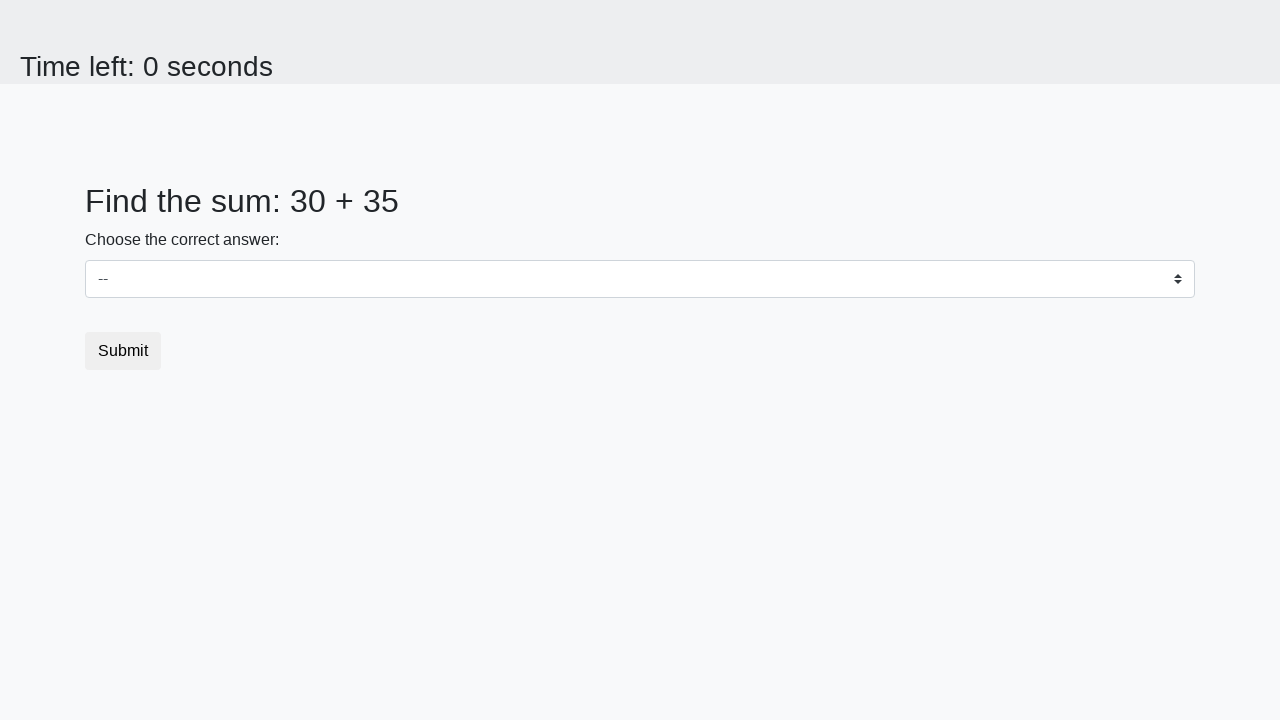

Retrieved text content from second number element
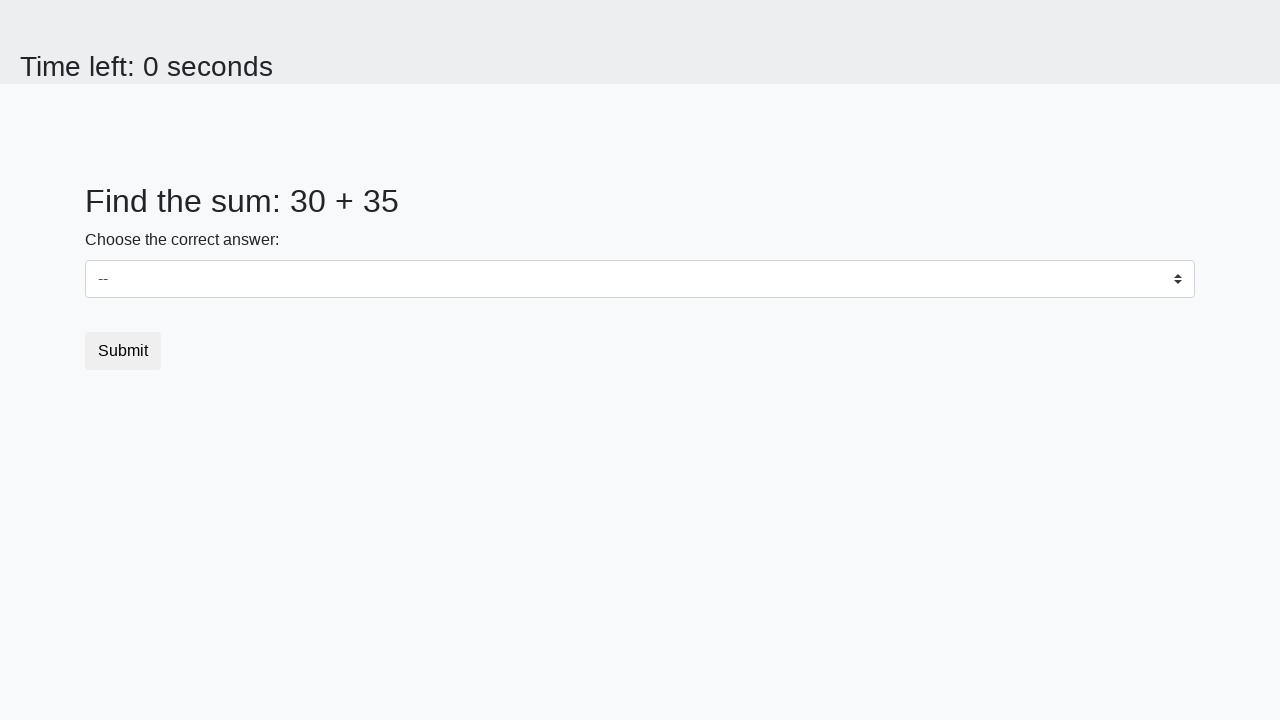

Calculated sum: 30 + 35 = 65
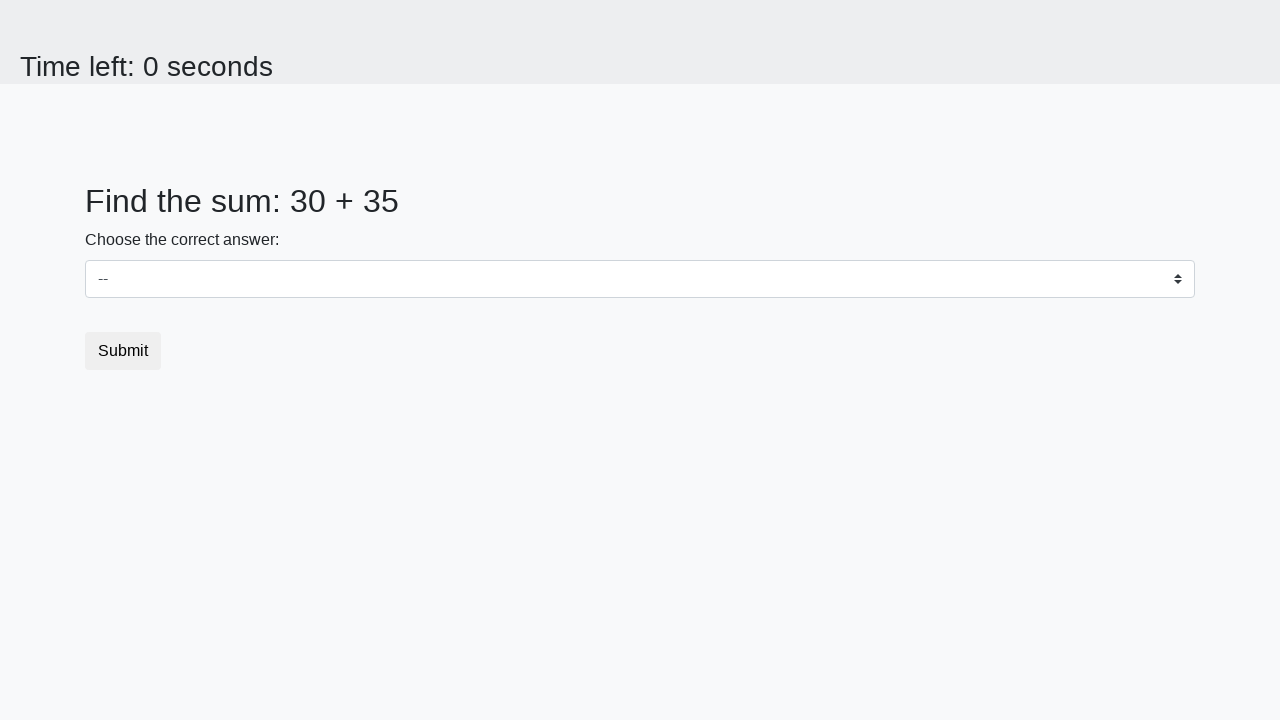

Selected result '65' from dropdown menu on #dropdown
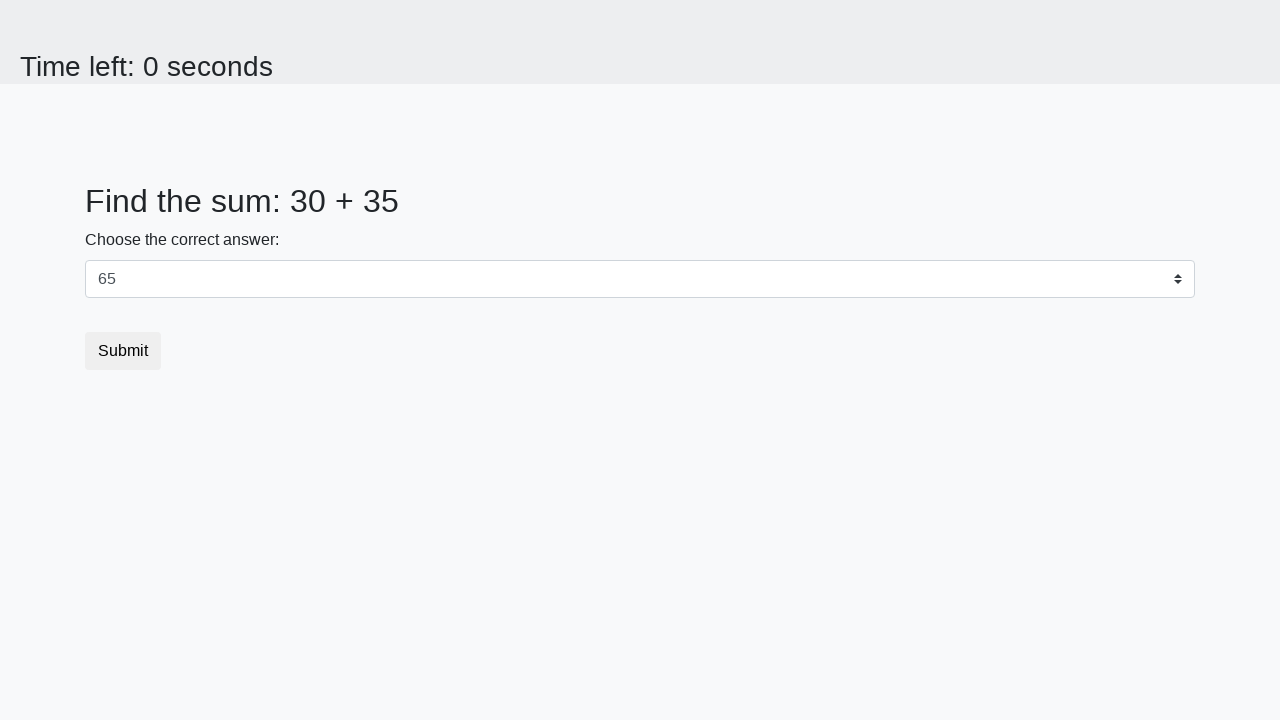

Clicked submit button to complete form at (123, 351) on button.btn
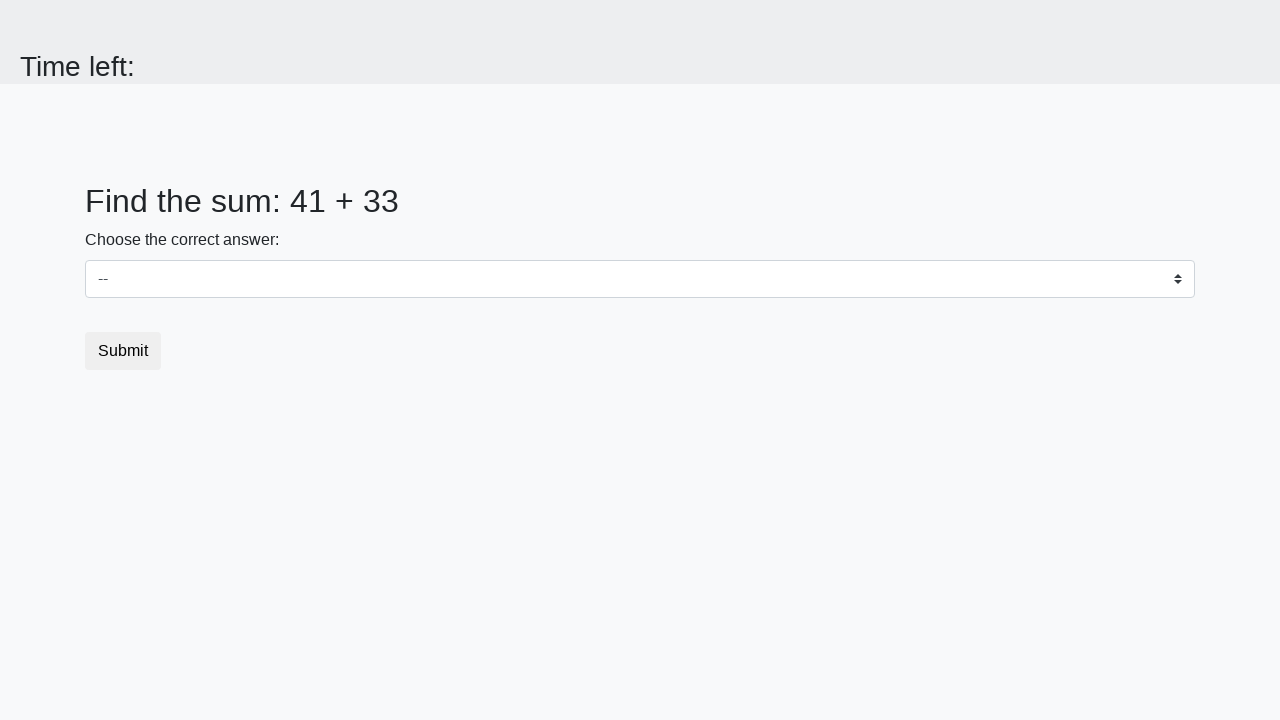

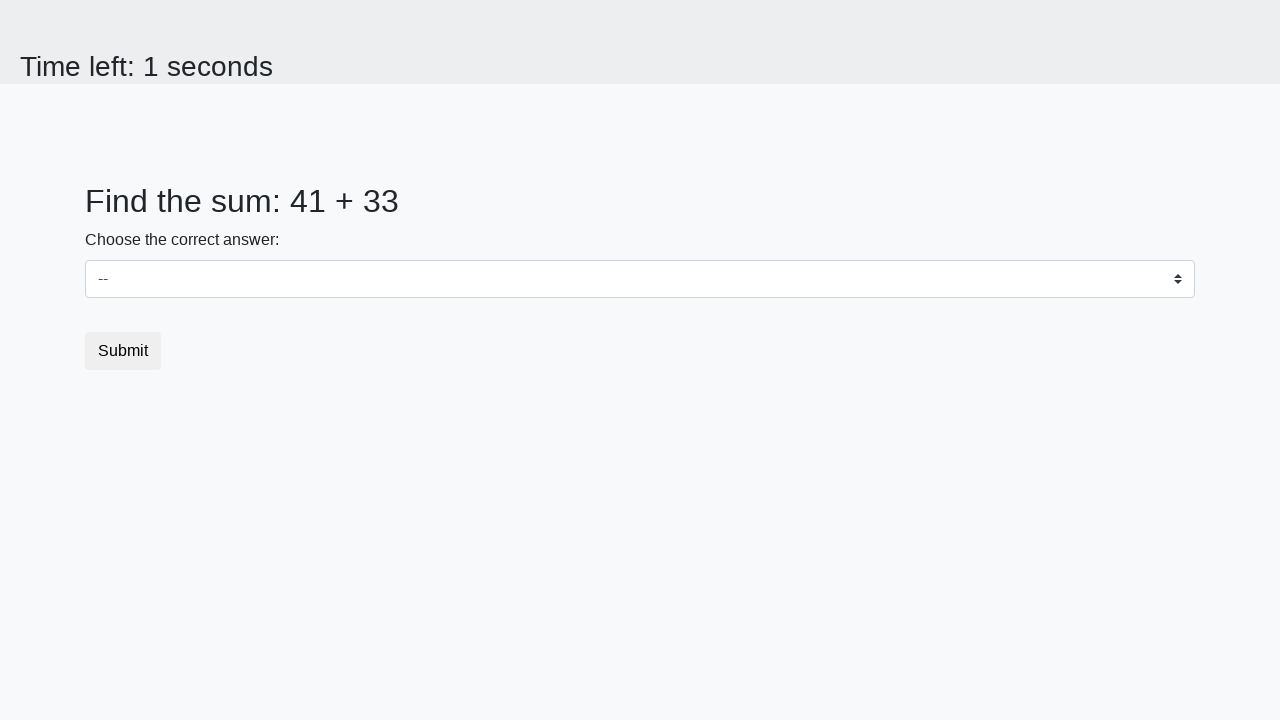